Tests browser window handling by clicking a link that opens a new window, switching to the child window to verify content, then switching back to the parent window to verify its content.

Starting URL: https://the-internet.herokuapp.com/

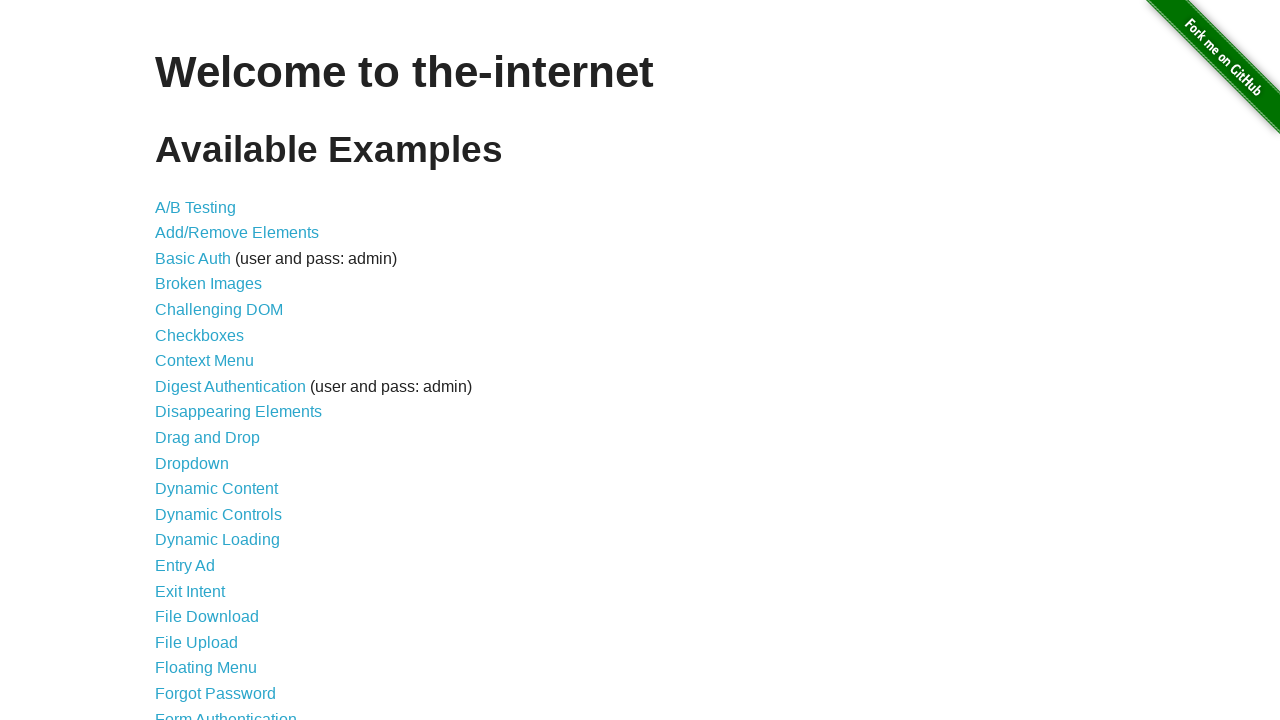

Clicked on 'Multiple Windows' link at (218, 369) on a[href='/windows']
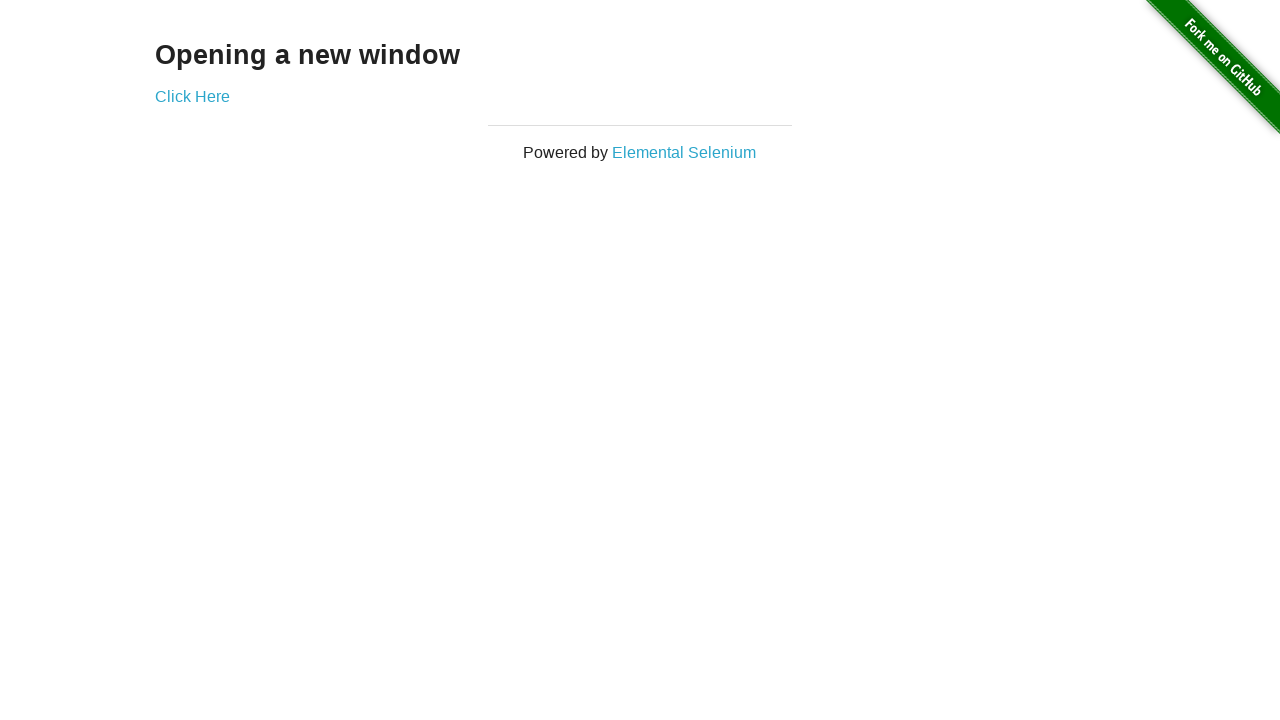

Clicked 'Click Here' link to open new window at (192, 96) on a[href='/windows/new']
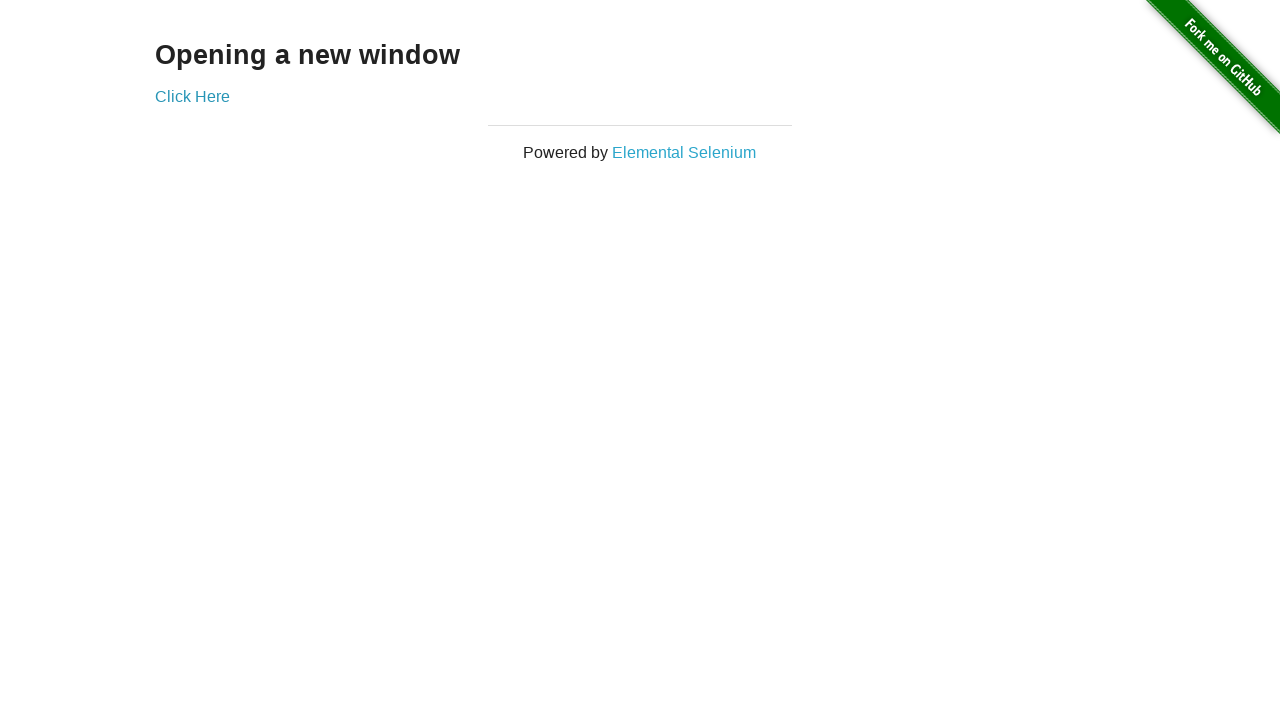

Captured reference to new child window
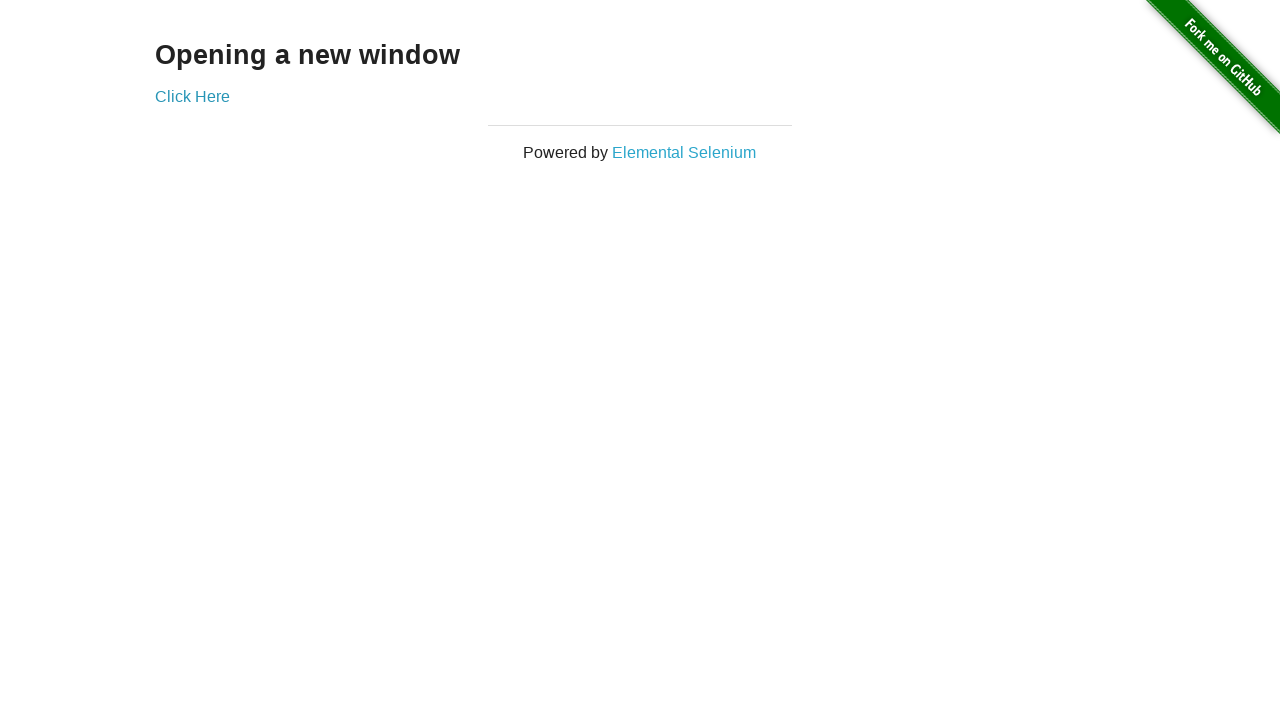

Waited for new window to load
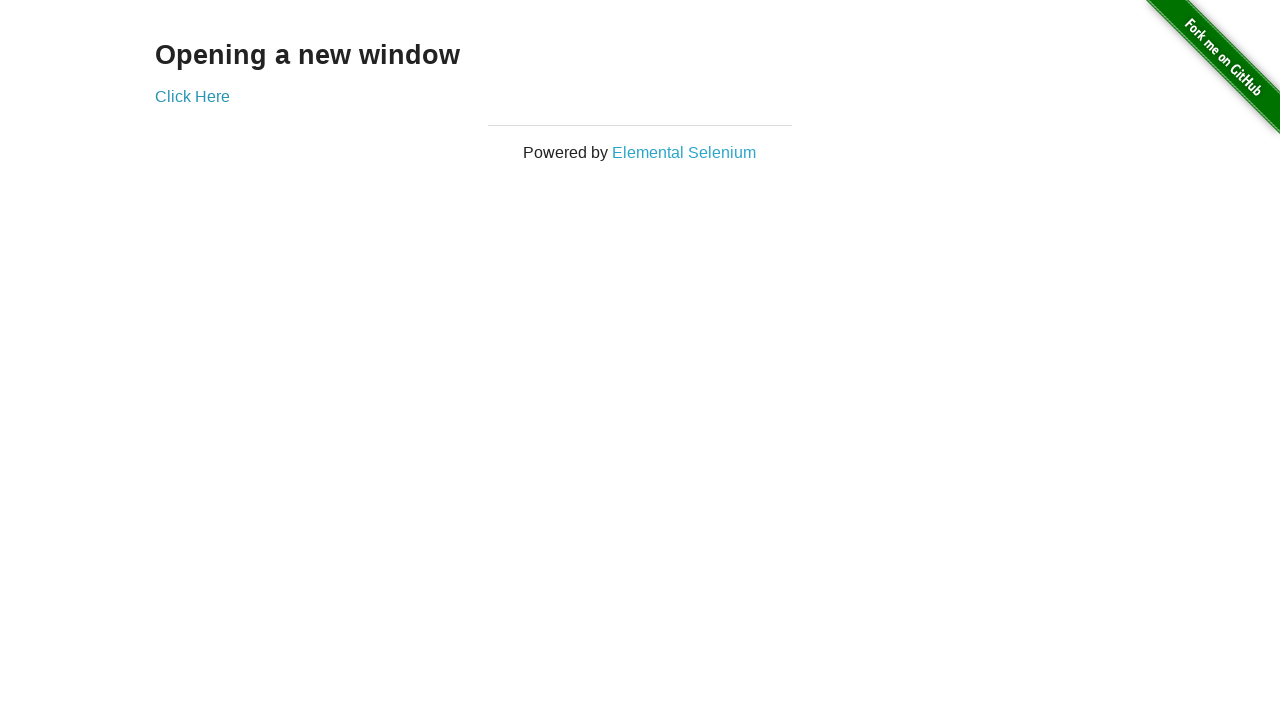

Verified new window content - heading: New Window
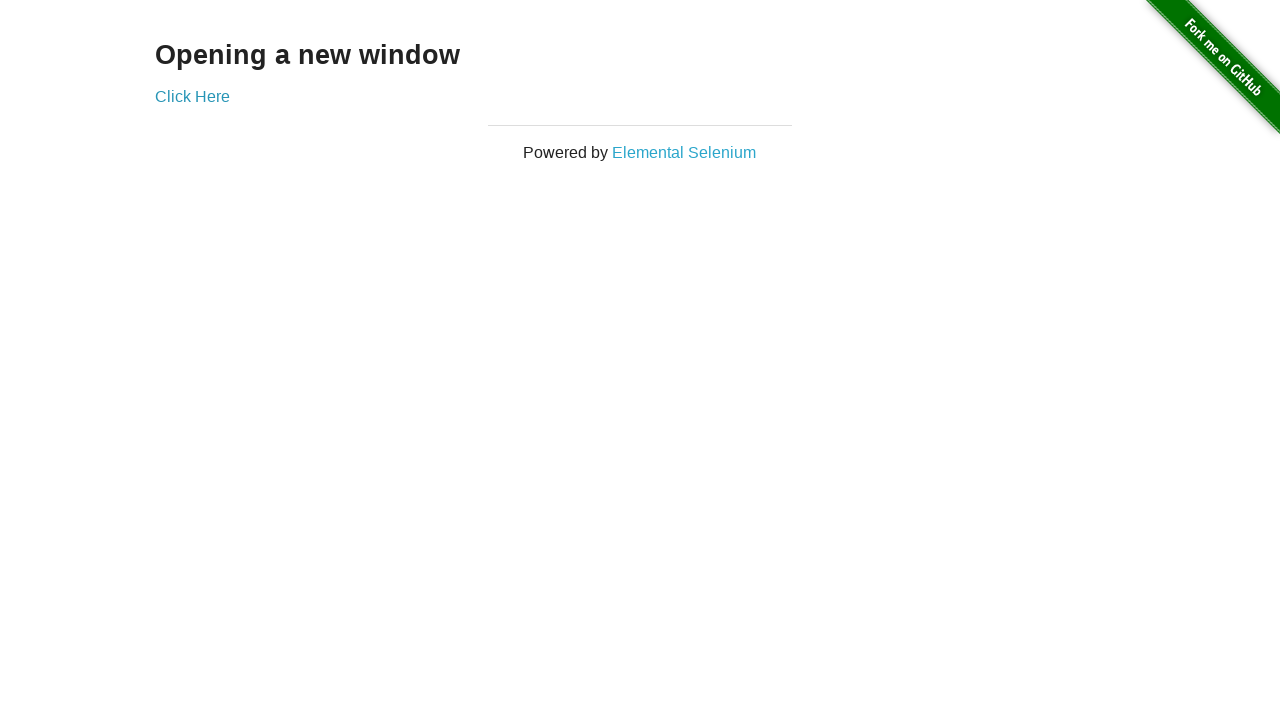

Verified parent window content - heading: Opening a new window
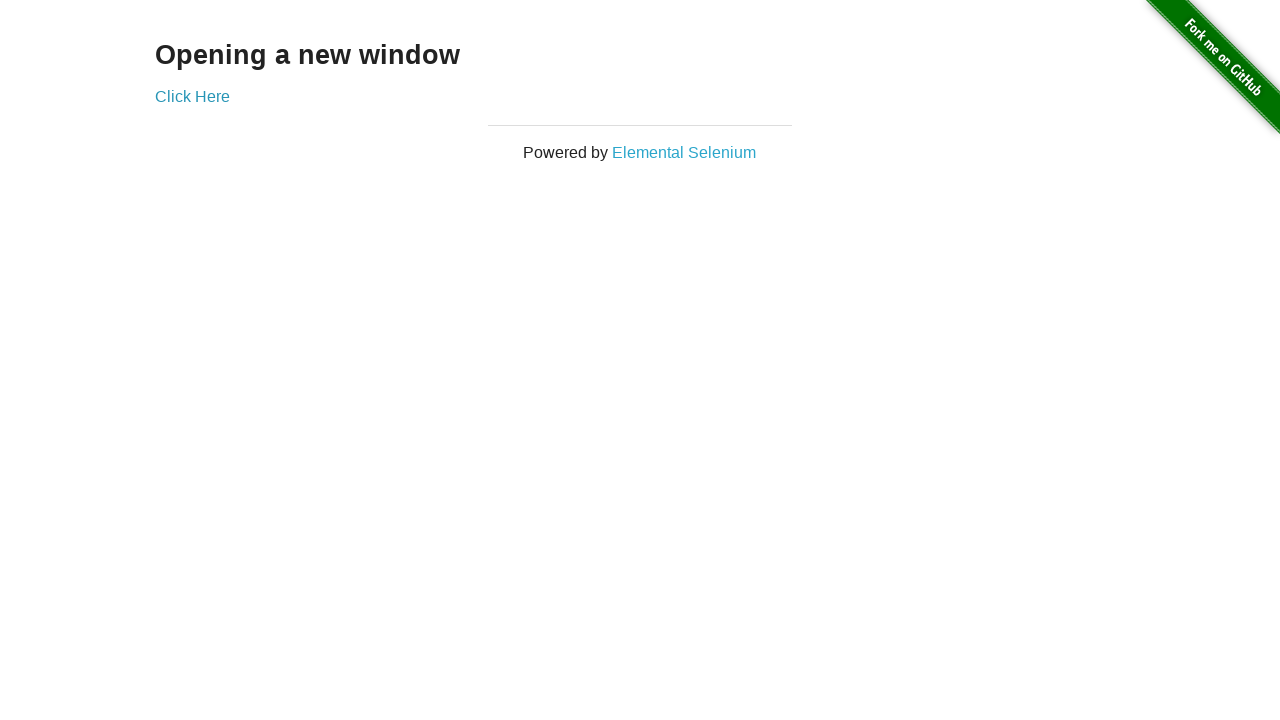

Closed child window
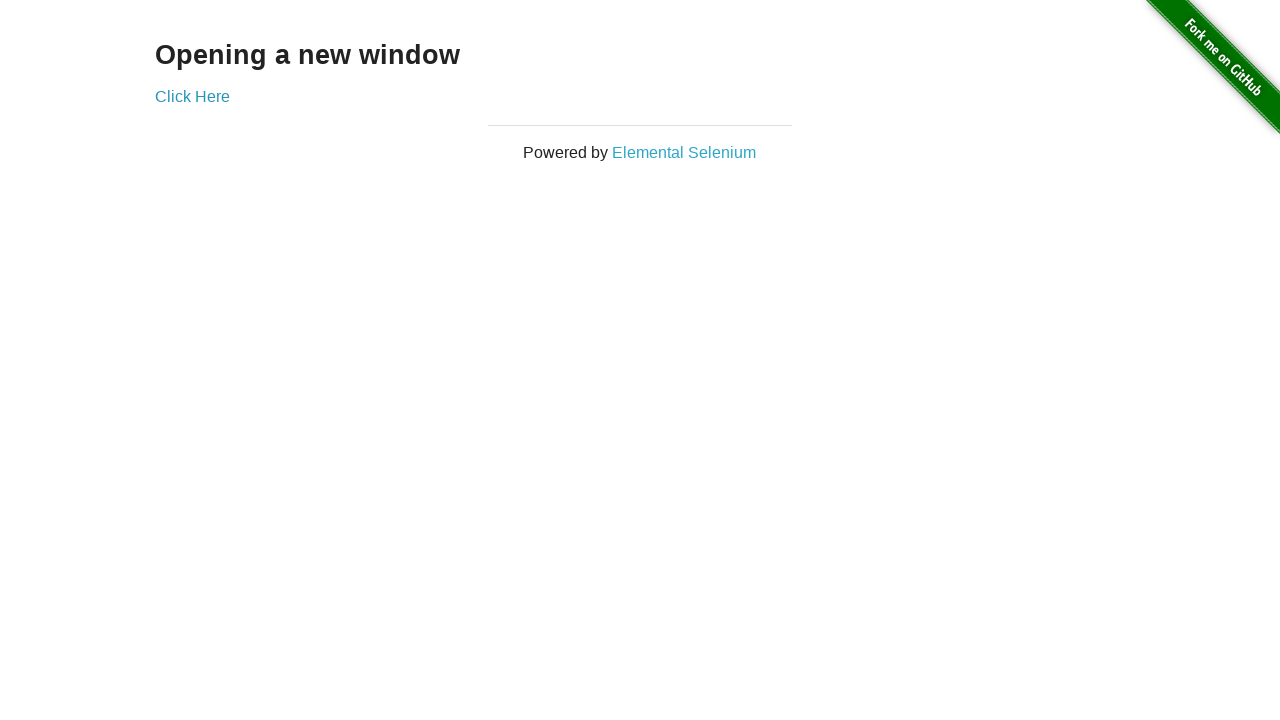

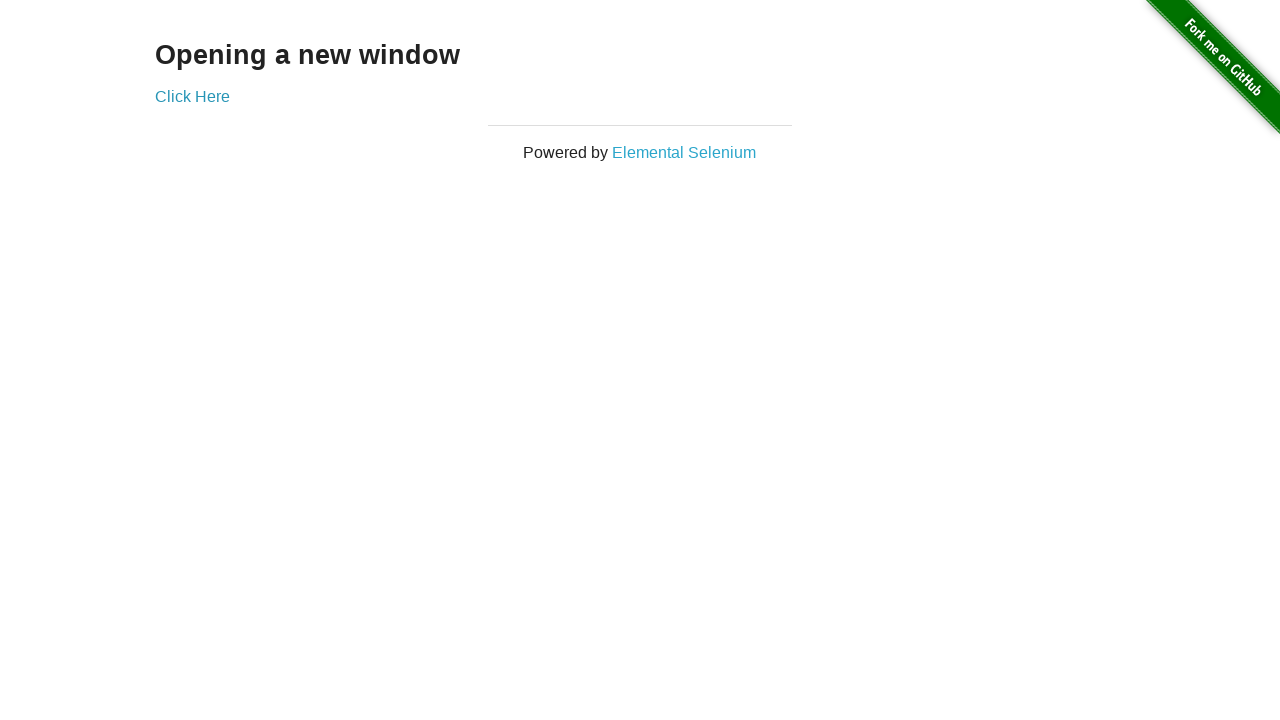